Tests ID locator by clicking on a link identified by its ID

Starting URL: http://omayo.blogspot.com

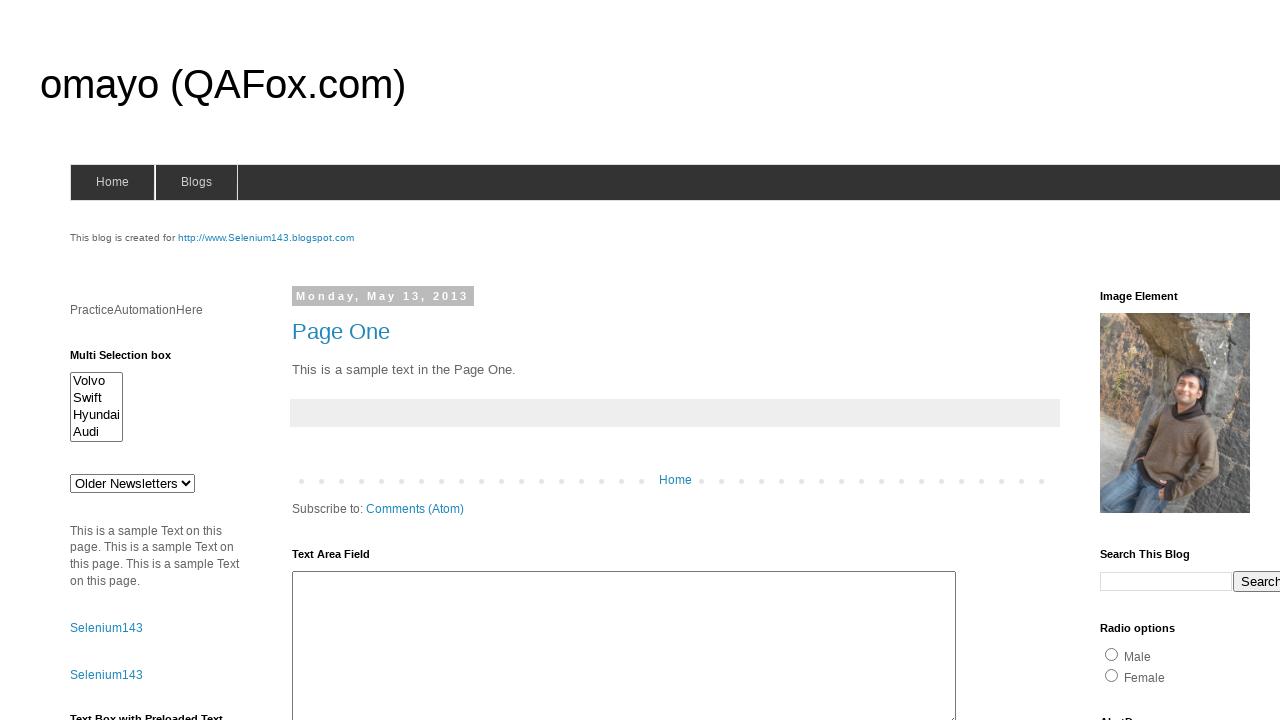

Navigated to http://omayo.blogspot.com
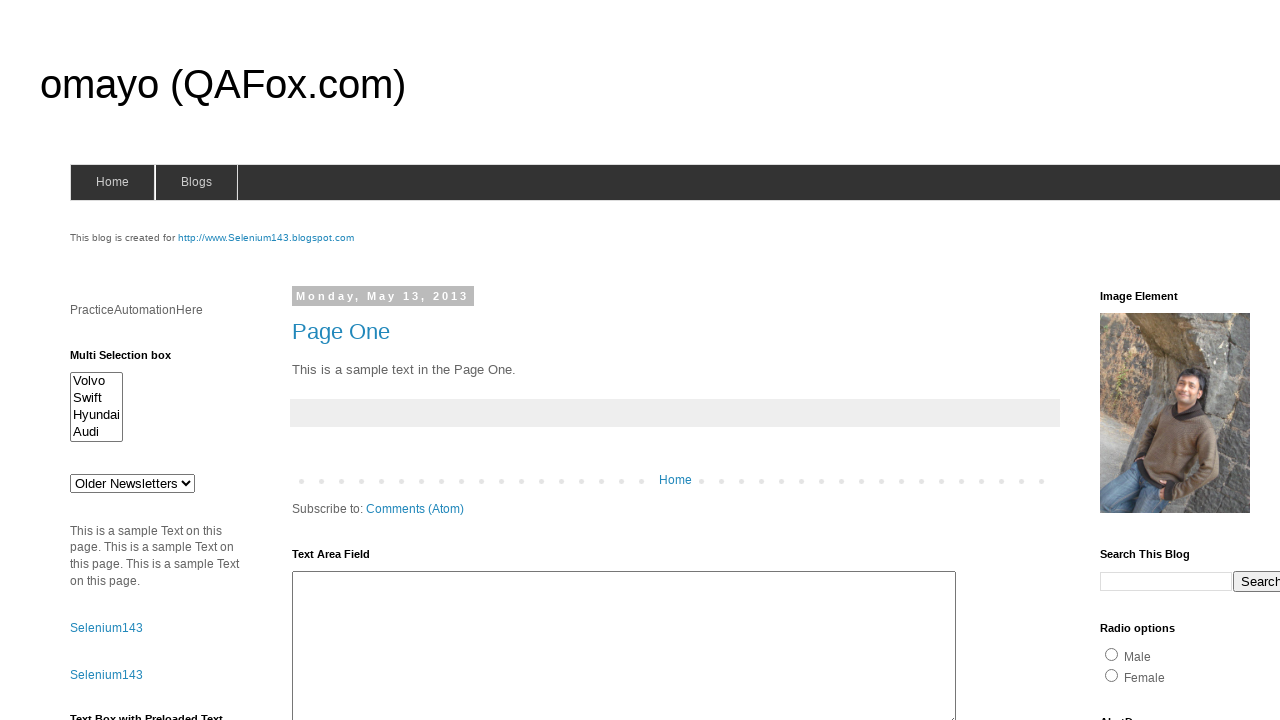

Clicked on element with ID 'selenium143' at (266, 238) on #selenium143
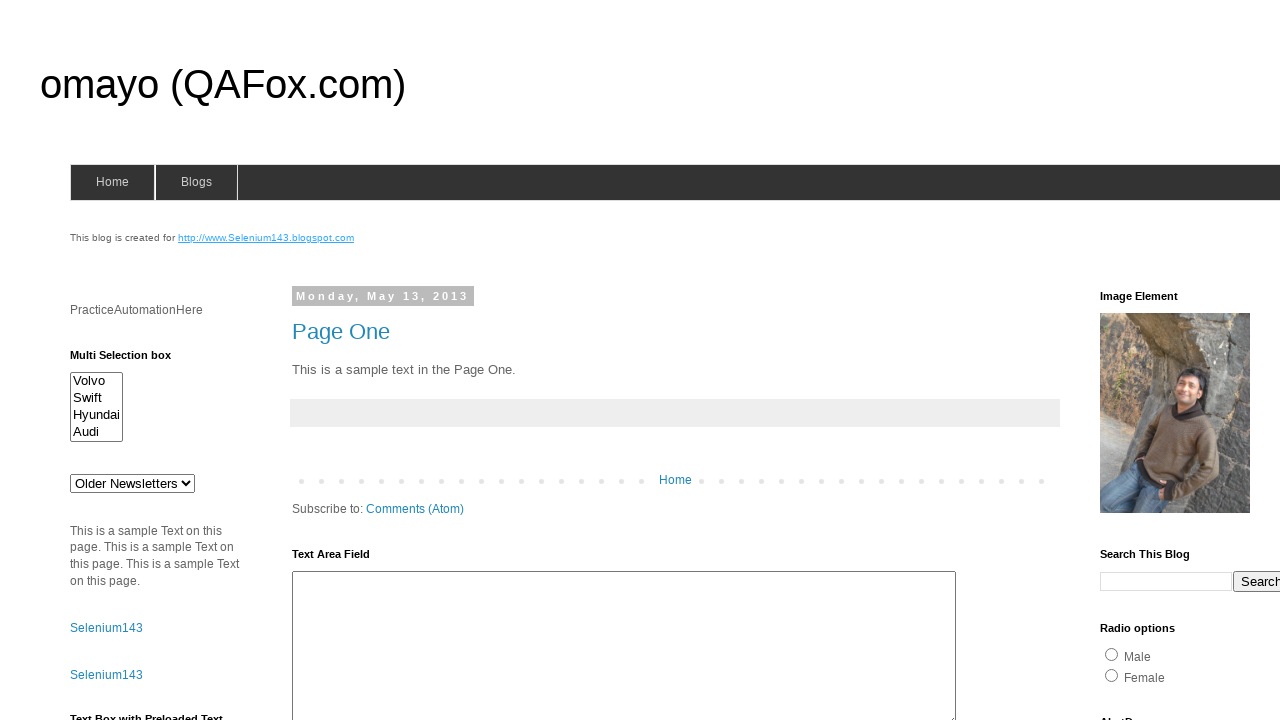

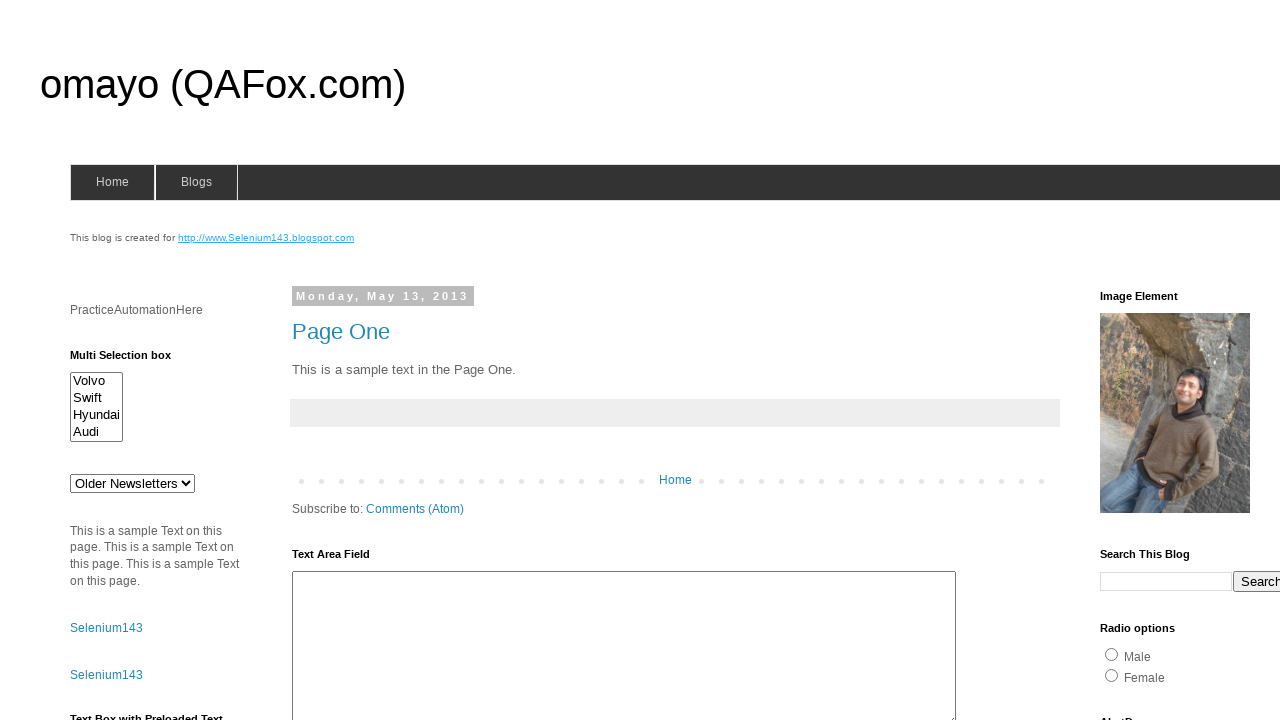